Tests load delay functionality by clicking the load delay link and waiting for a button to appear after a delay.

Starting URL: http://uitestingplayground.com/home

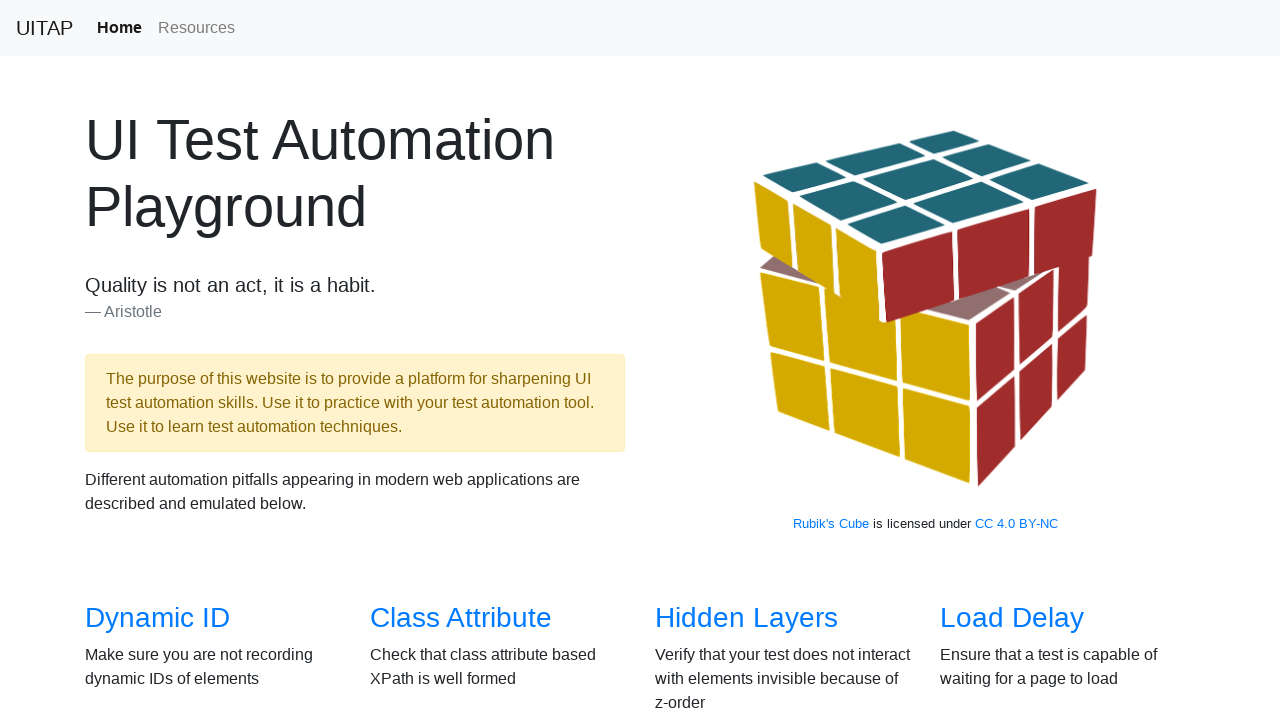

Navigated to UITestingPlayground home page
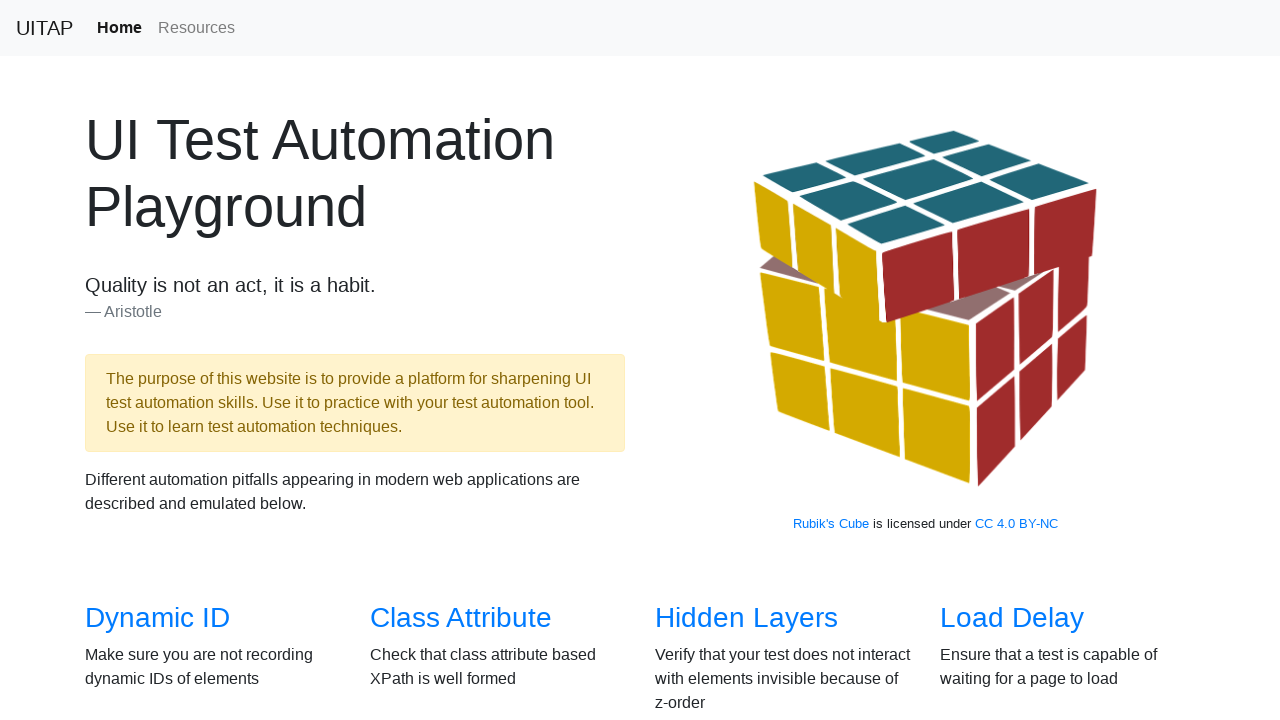

Clicked on the Load Delay link at (1012, 618) on xpath=//*[@id="overview"]/div/div[1]/div[4]/h3/a
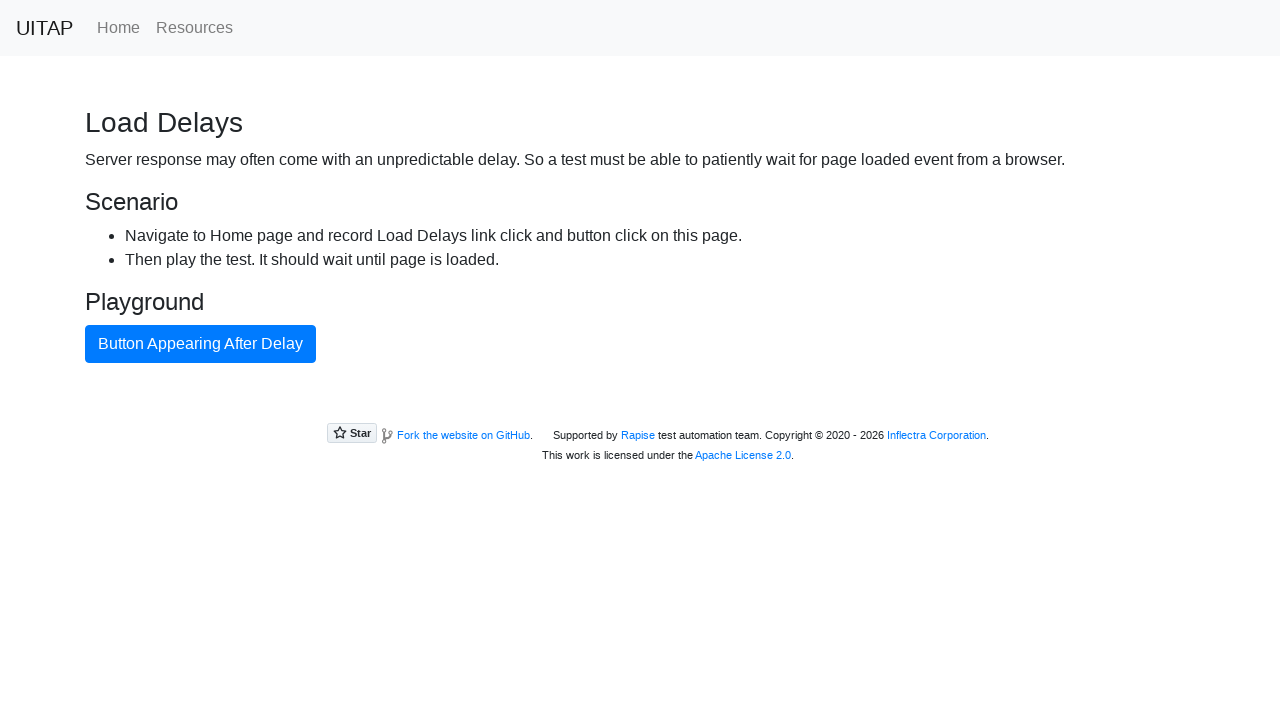

Primary button appeared after load delay
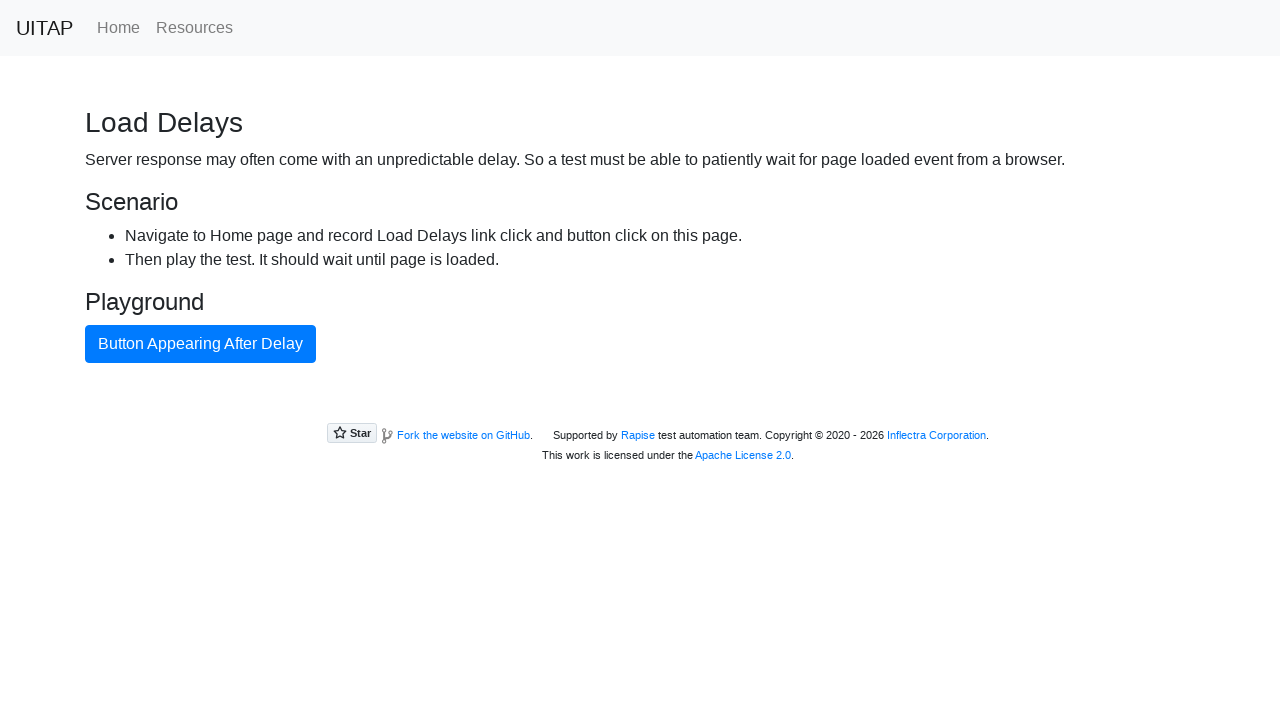

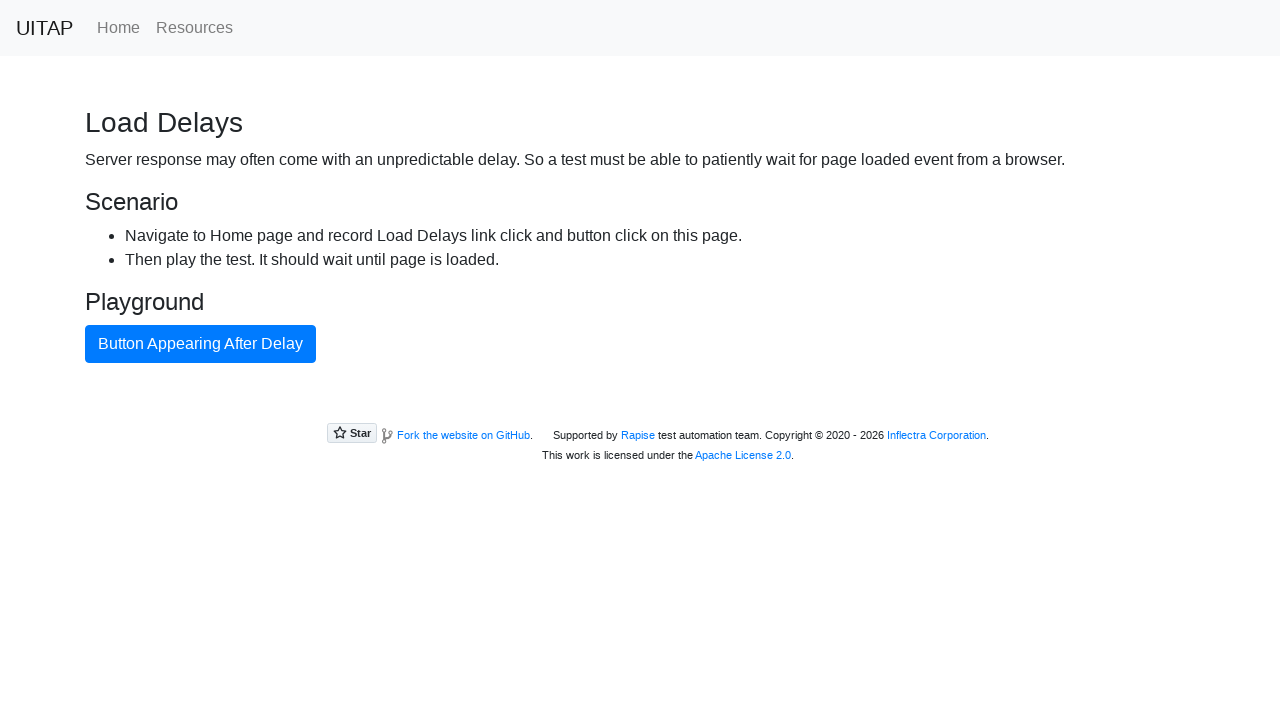